Tests web table handling by locating a product table and checking checkboxes for multiple products (Smartphone, Laptop, Tablet) using a reusable selection approach.

Starting URL: https://testautomationpractice.blogspot.com/

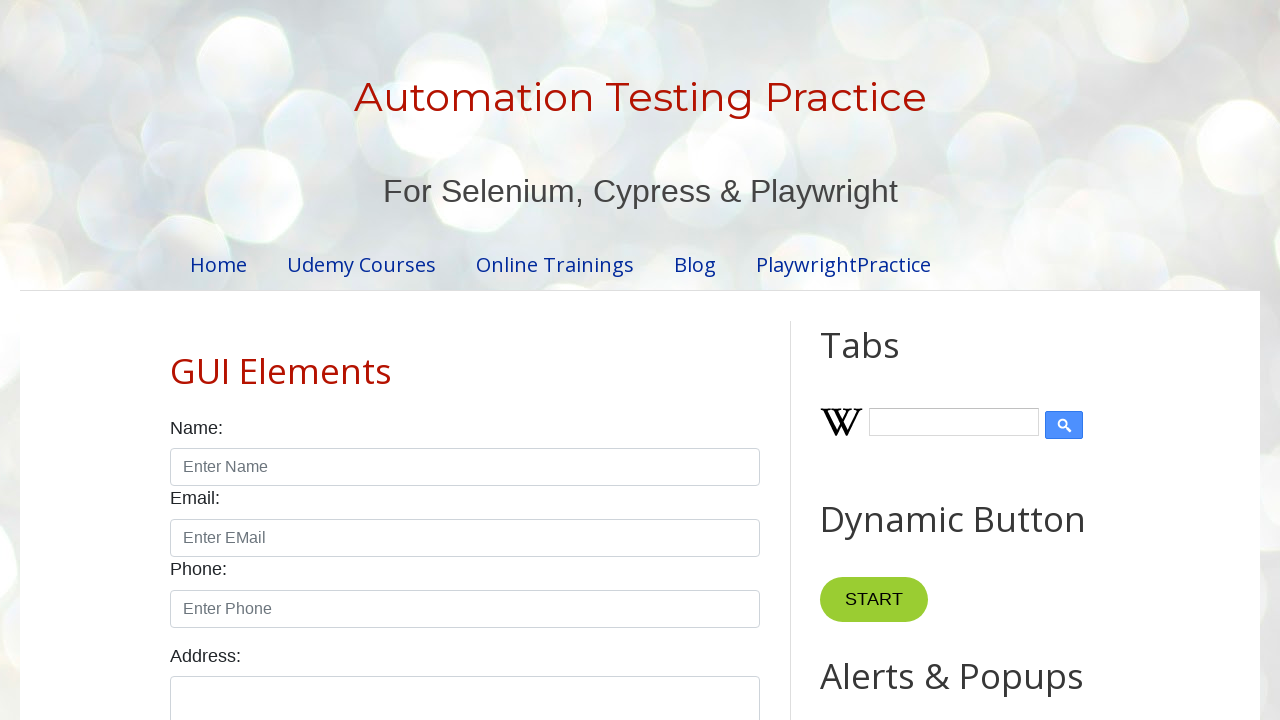

Located product table with ID 'productTable'
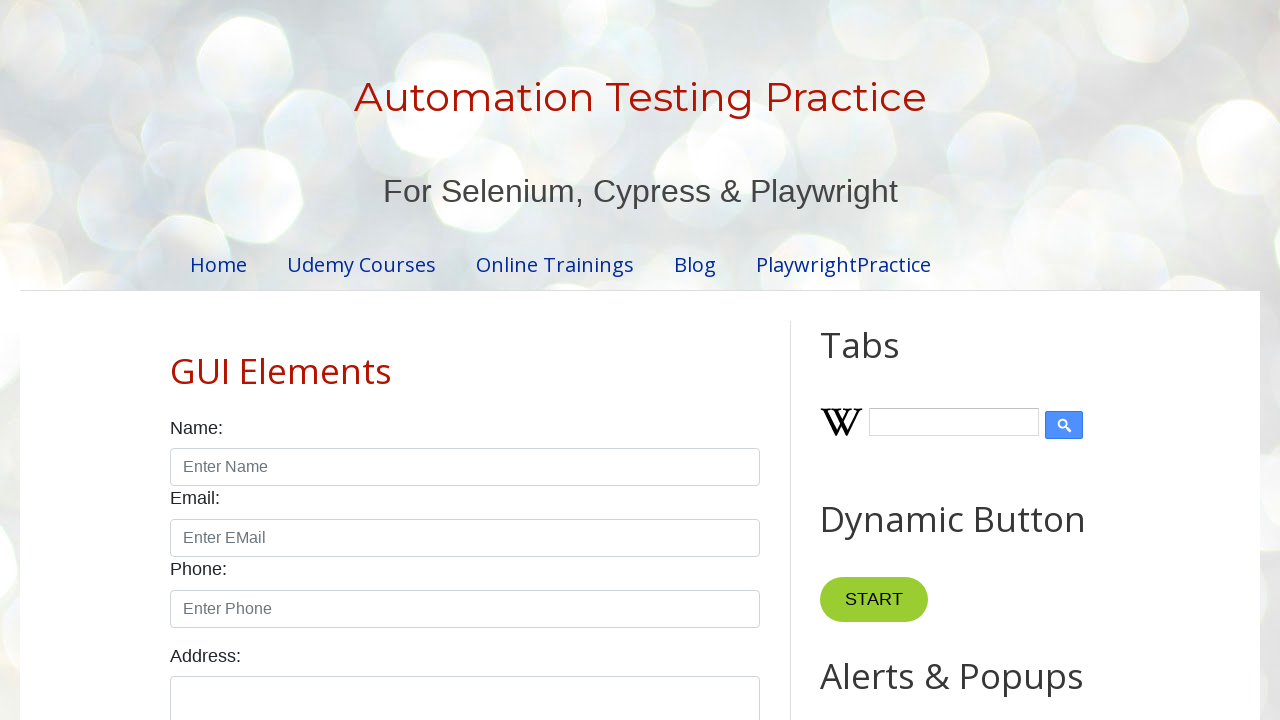

Located all table rows in tbody
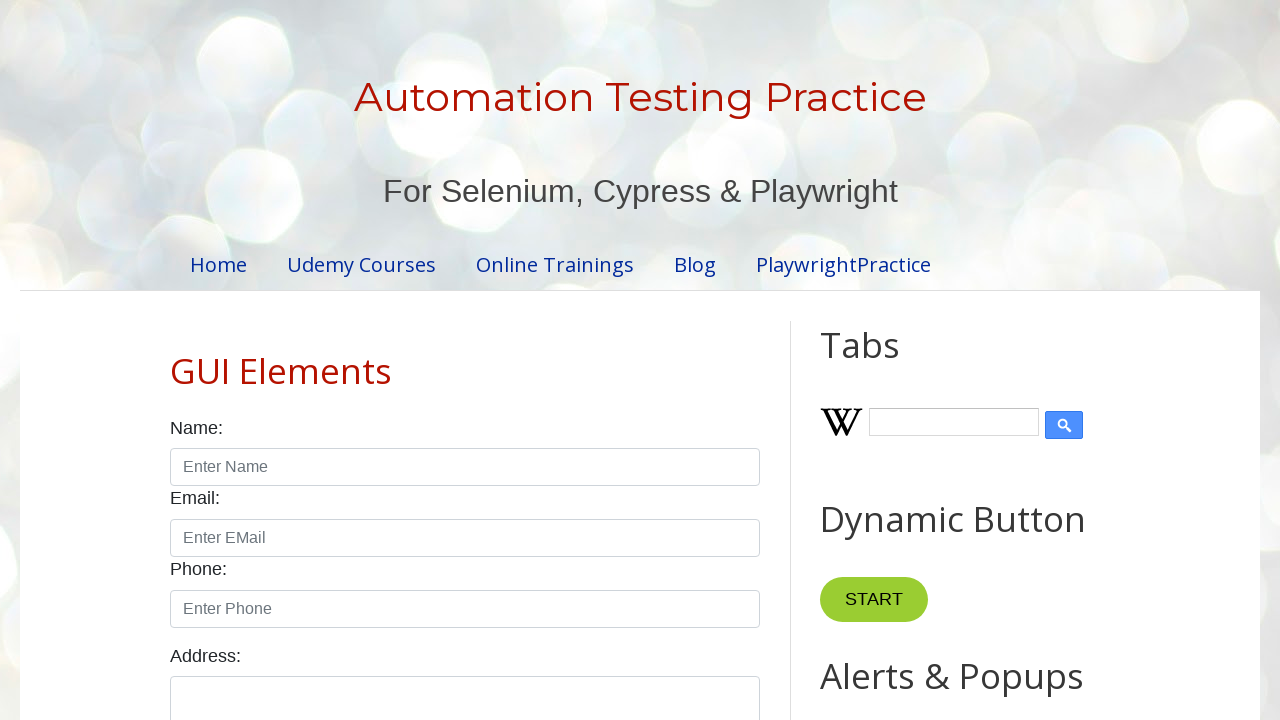

Filtered table rows for 'Smartphone' product
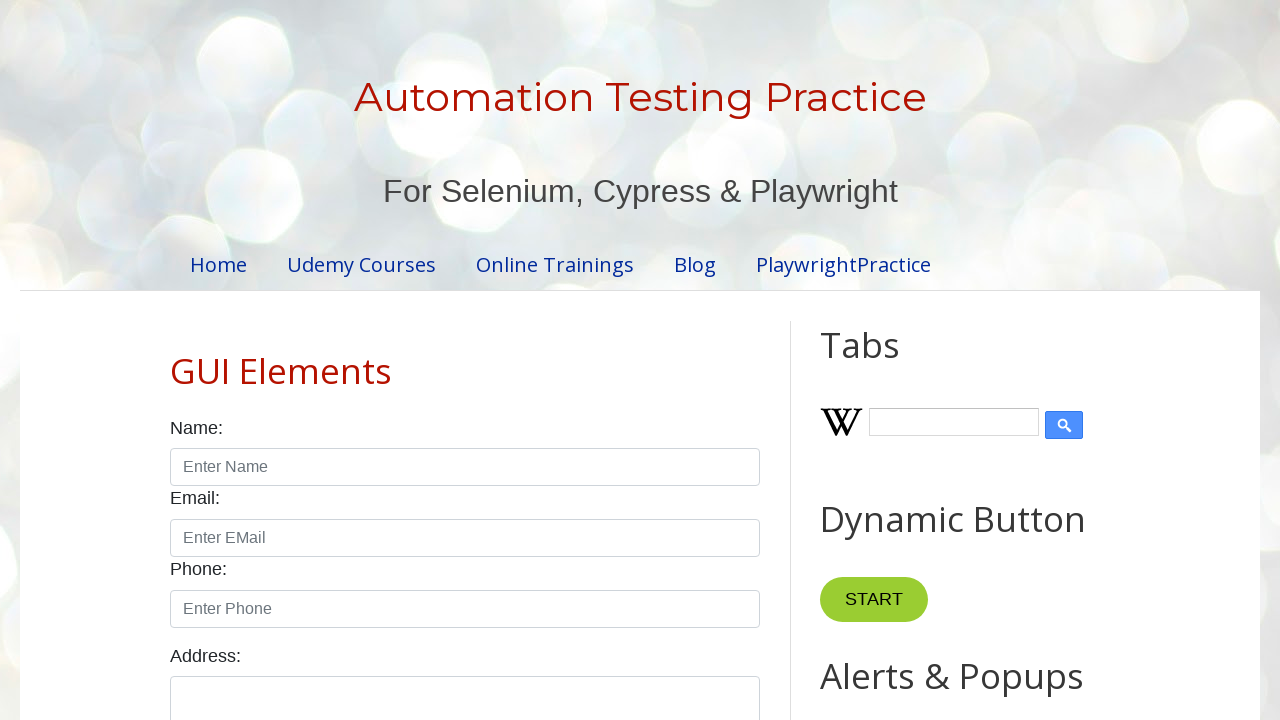

Checked checkbox for Smartphone at (651, 361) on #productTable >> tbody tr >> internal:has-text="Smartphone"i >> internal:has="td
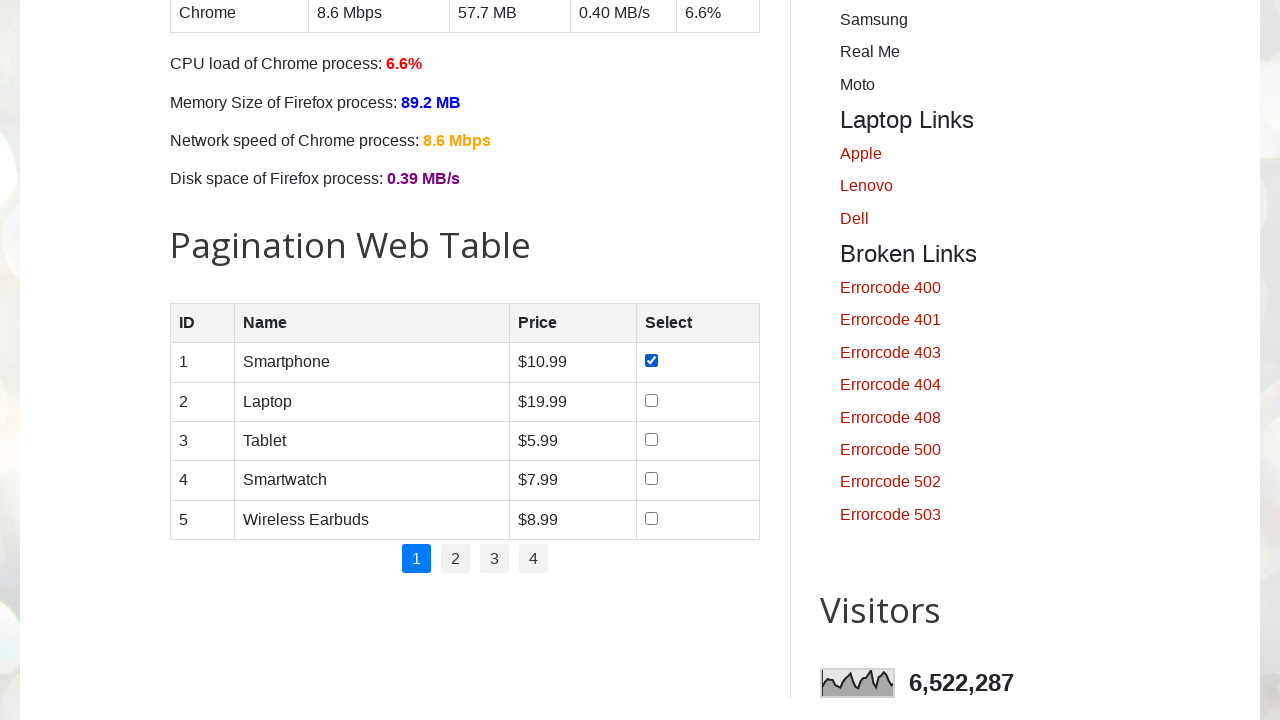

Filtered table rows for 'Laptop' product
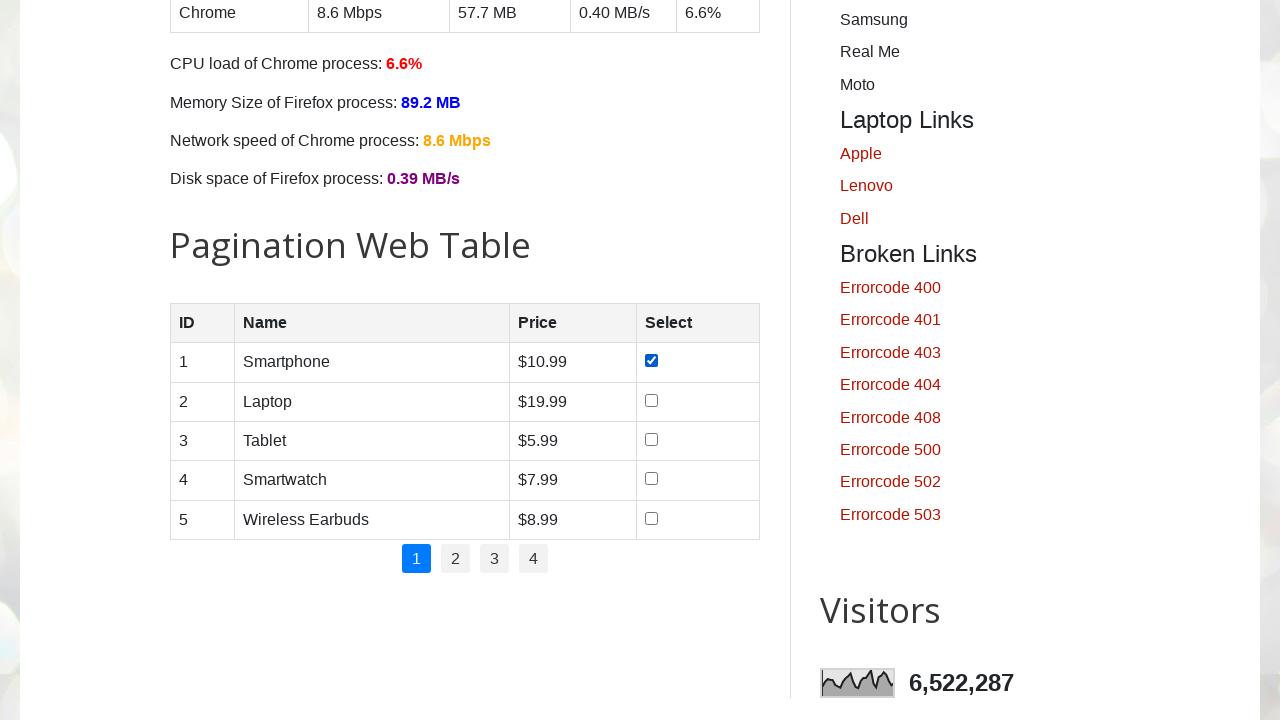

Checked checkbox for Laptop at (651, 400) on #productTable >> tbody tr >> internal:has-text="Laptop"i >> internal:has="td" >>
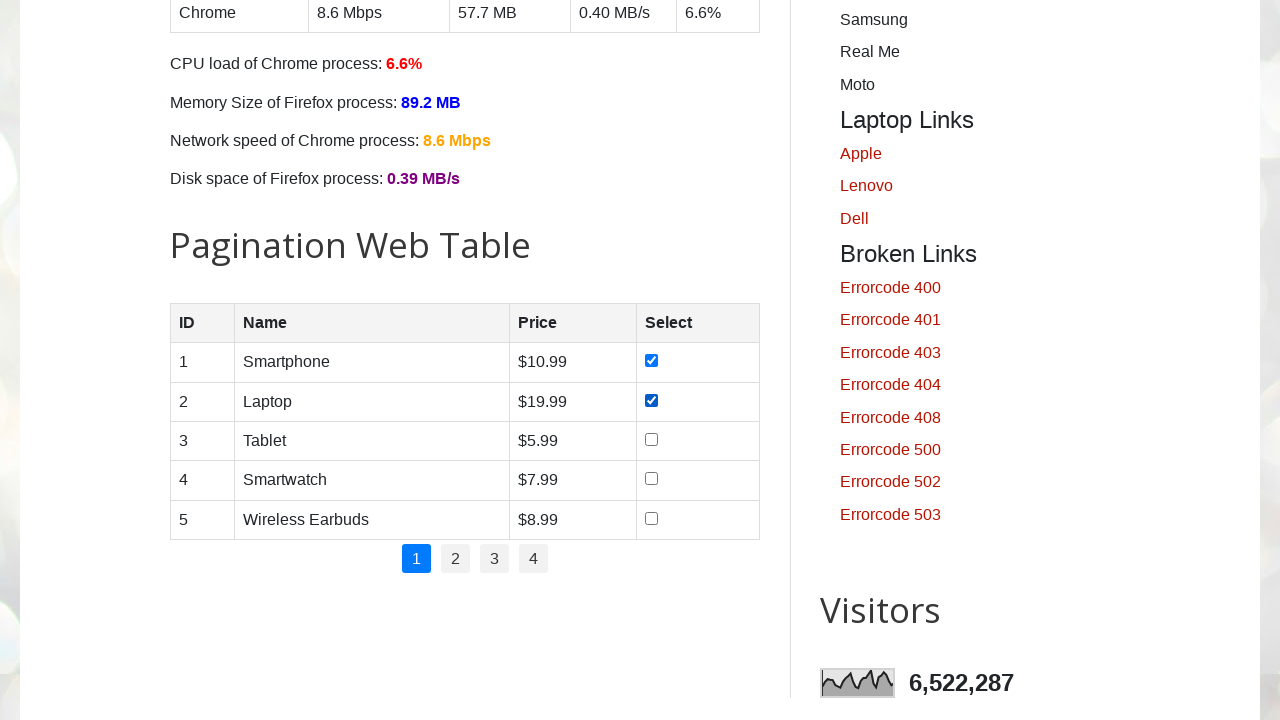

Filtered table rows for 'Tablet' product
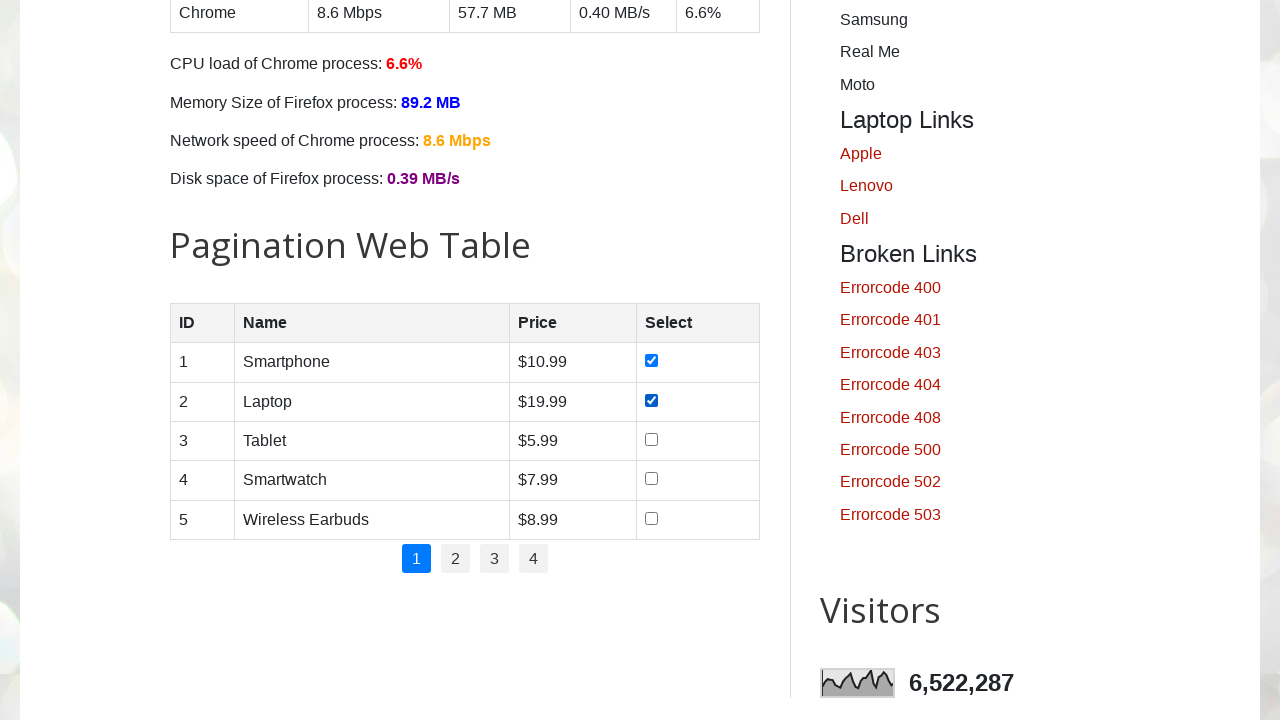

Checked checkbox for Tablet at (651, 439) on #productTable >> tbody tr >> internal:has-text="Tablet"i >> internal:has="td" >>
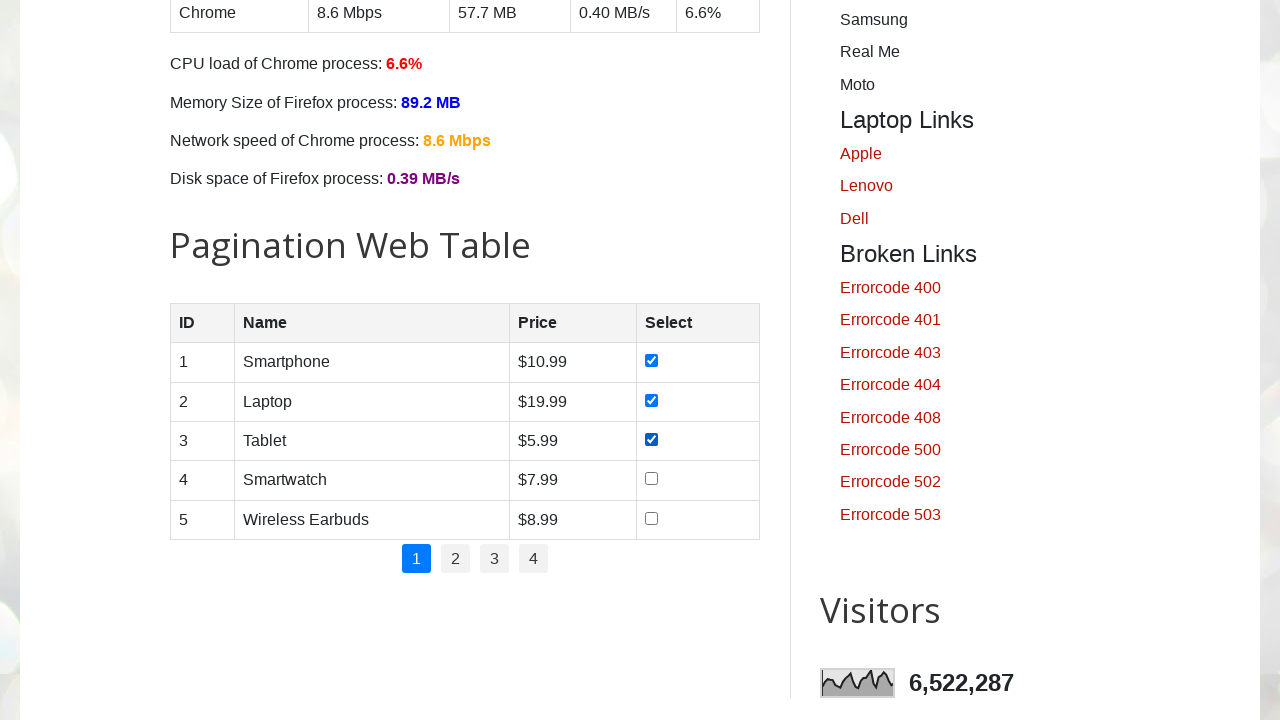

Waited 2 seconds for visual confirmation of all checkbox selections
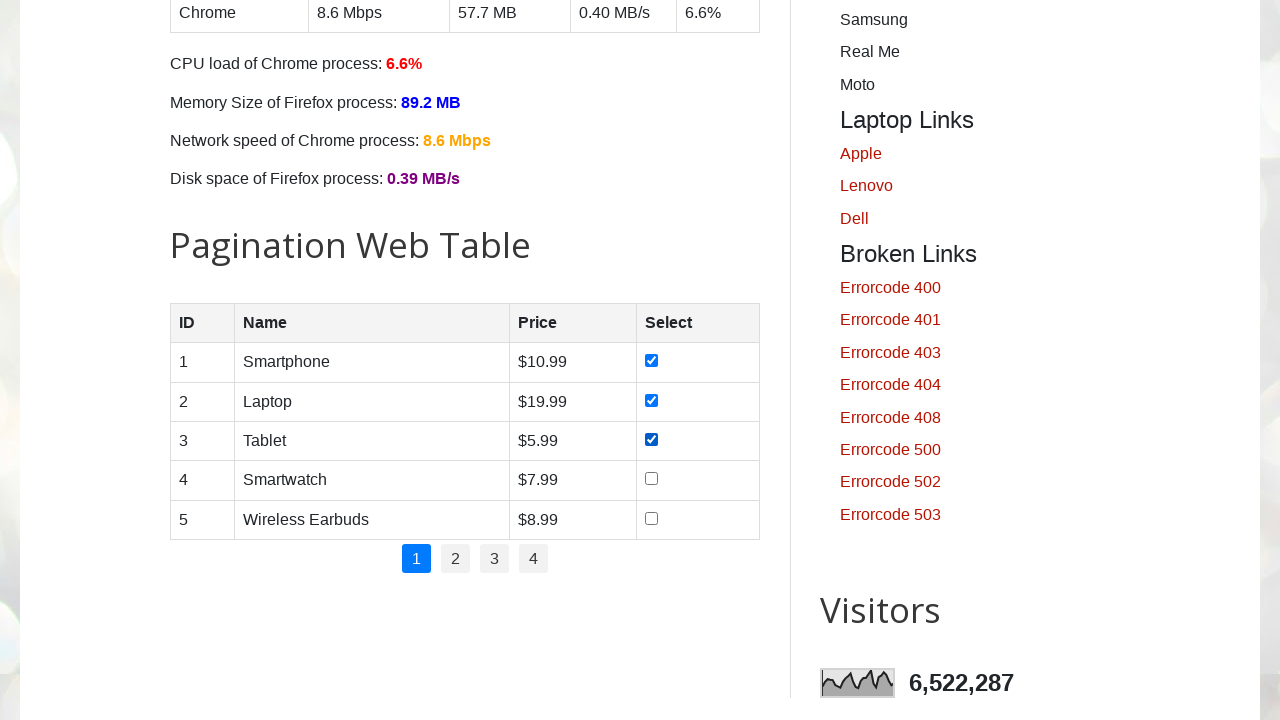

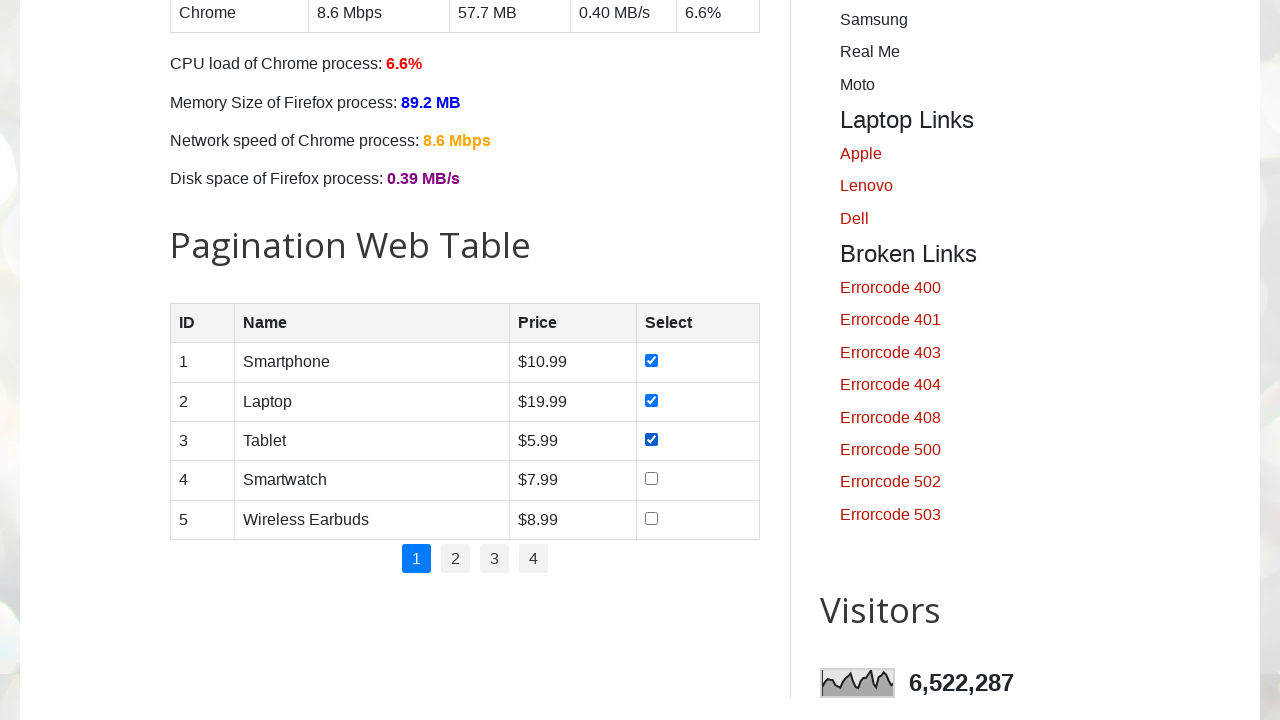